Navigates to Nike's search results page for a product query and verifies that product cards are displayed

Starting URL: https://www.nike.com/gb/w?q=nike%20air%20max%2097&vst=nike%20air%20max%2097

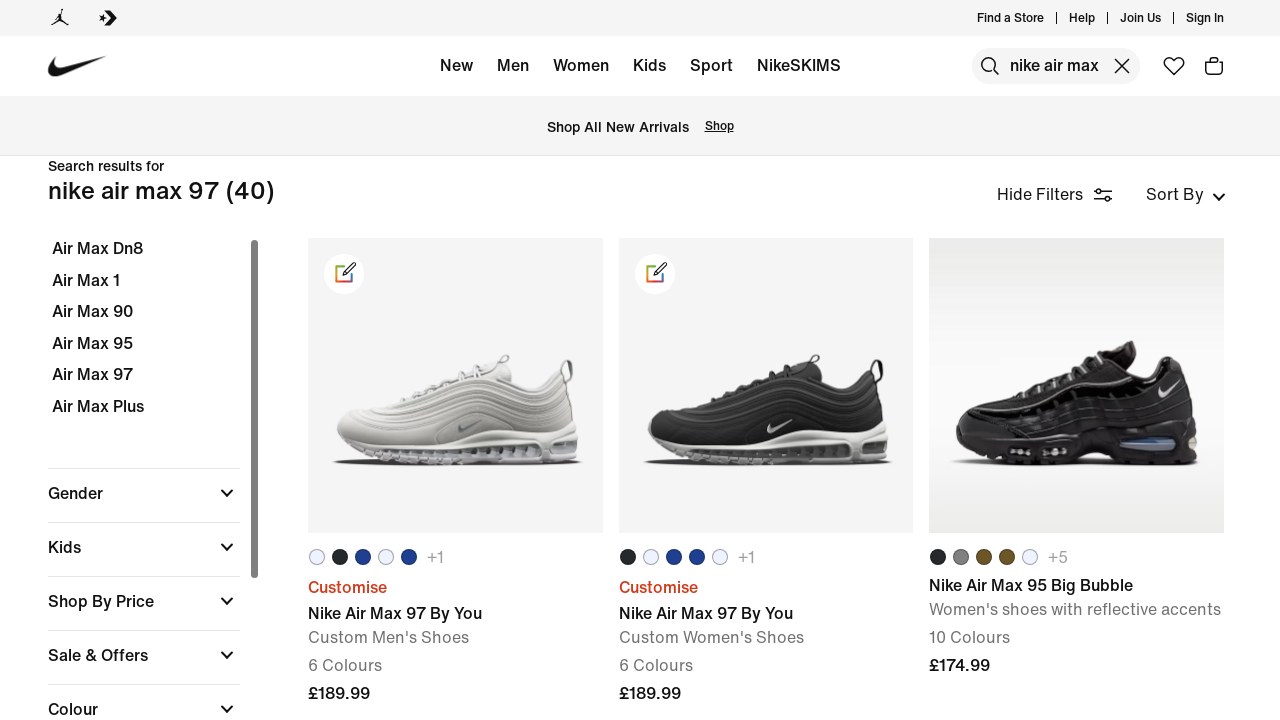

Waited for product cards to load on Nike search results page
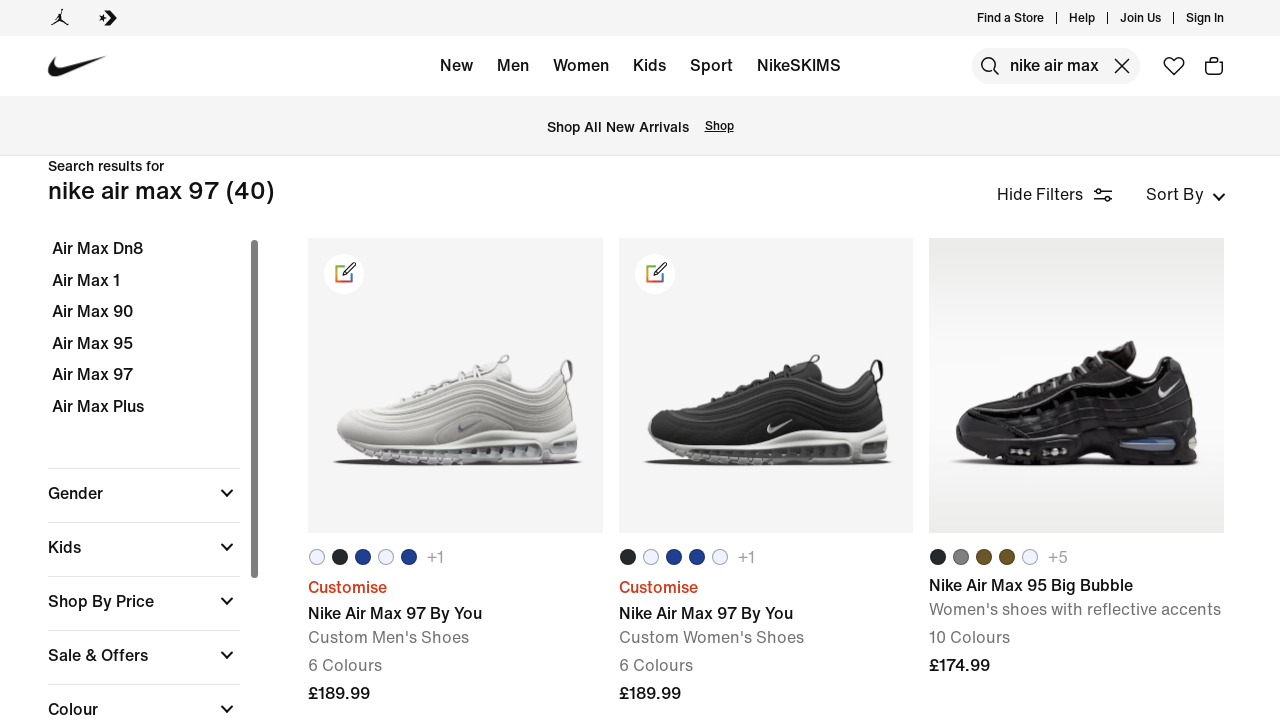

Located all product card title elements
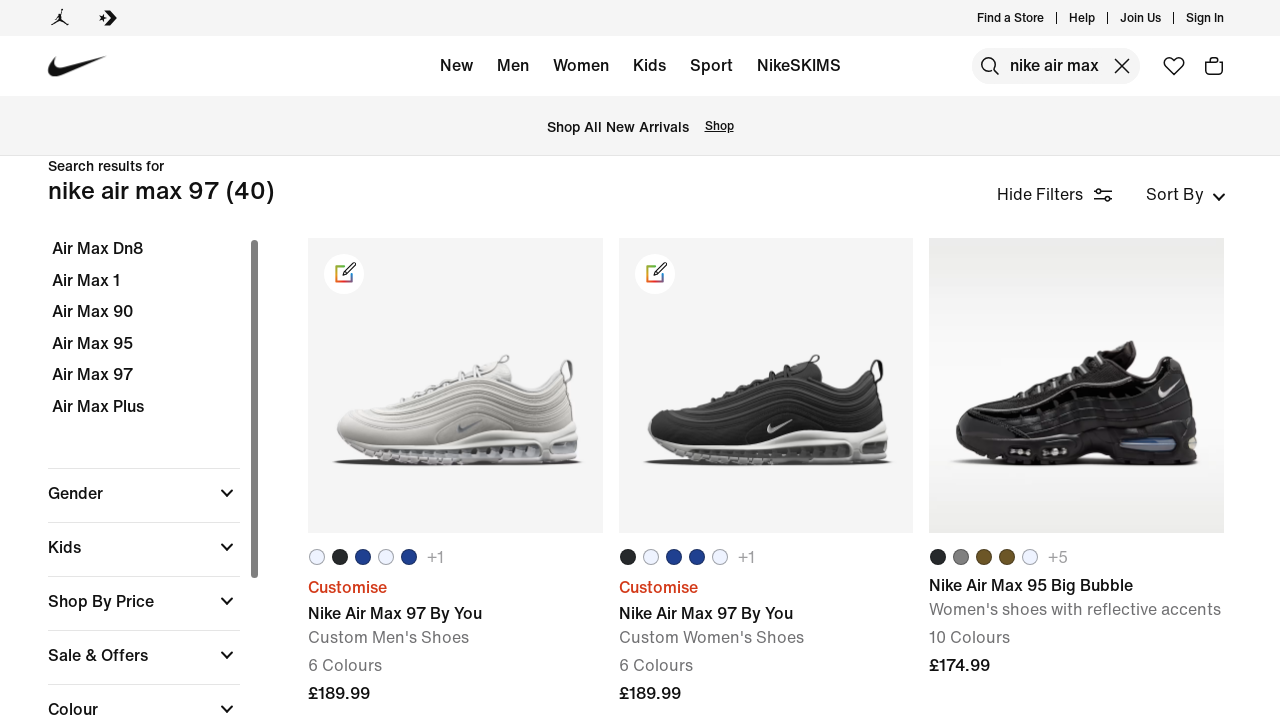

Verified that at least one product card is displayed
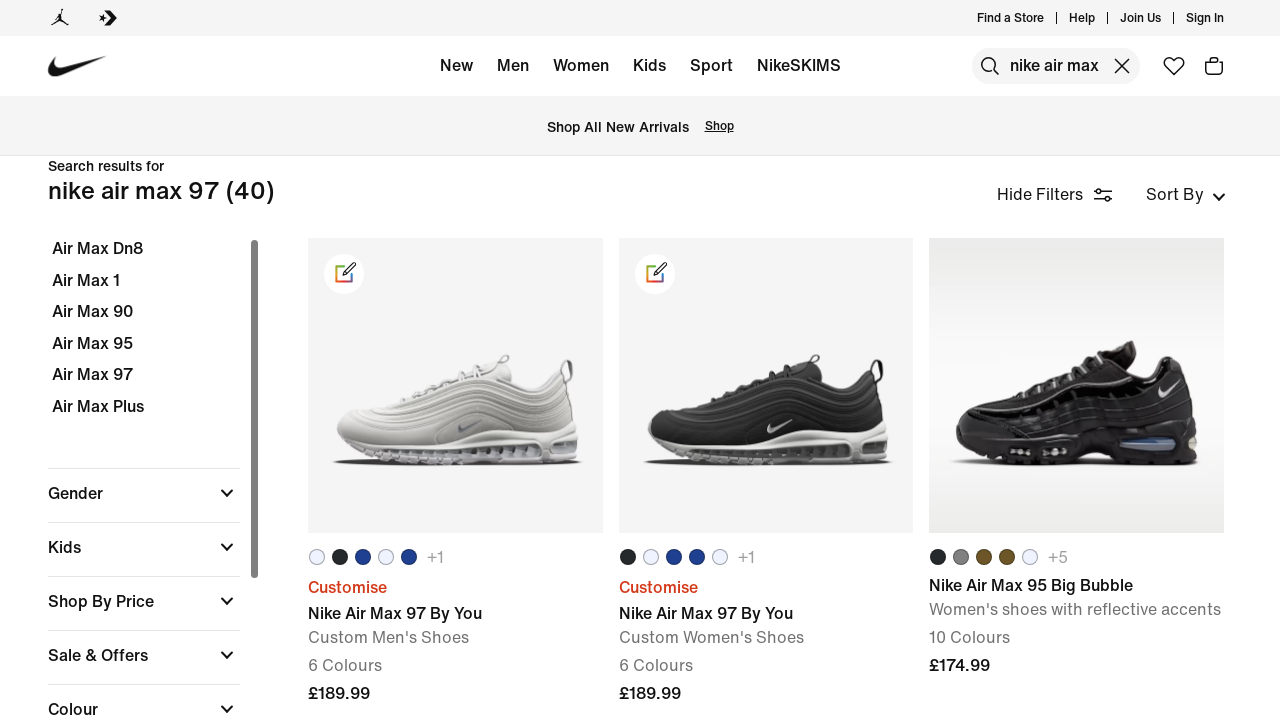

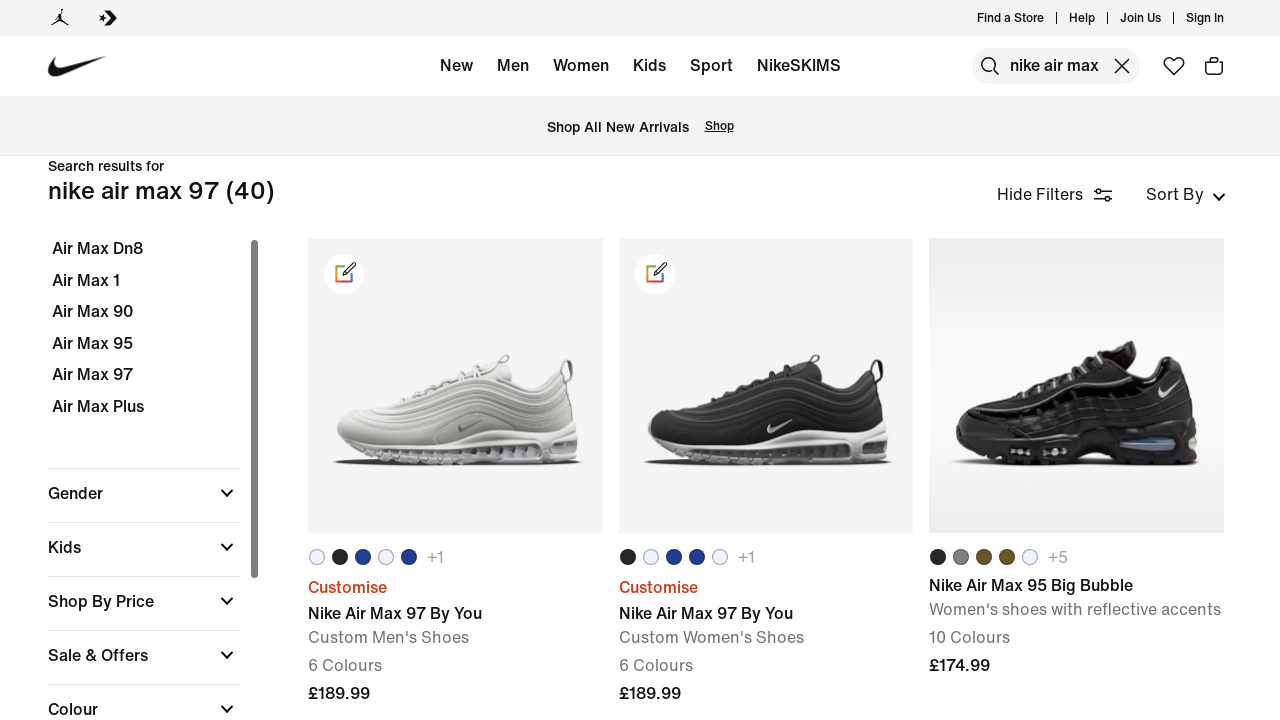